Tests the holiday entitlement calculator by clicking the Continue button to proceed to the next step

Starting URL: https://www.gov.uk/calculate-your-holiday-entitlement/y

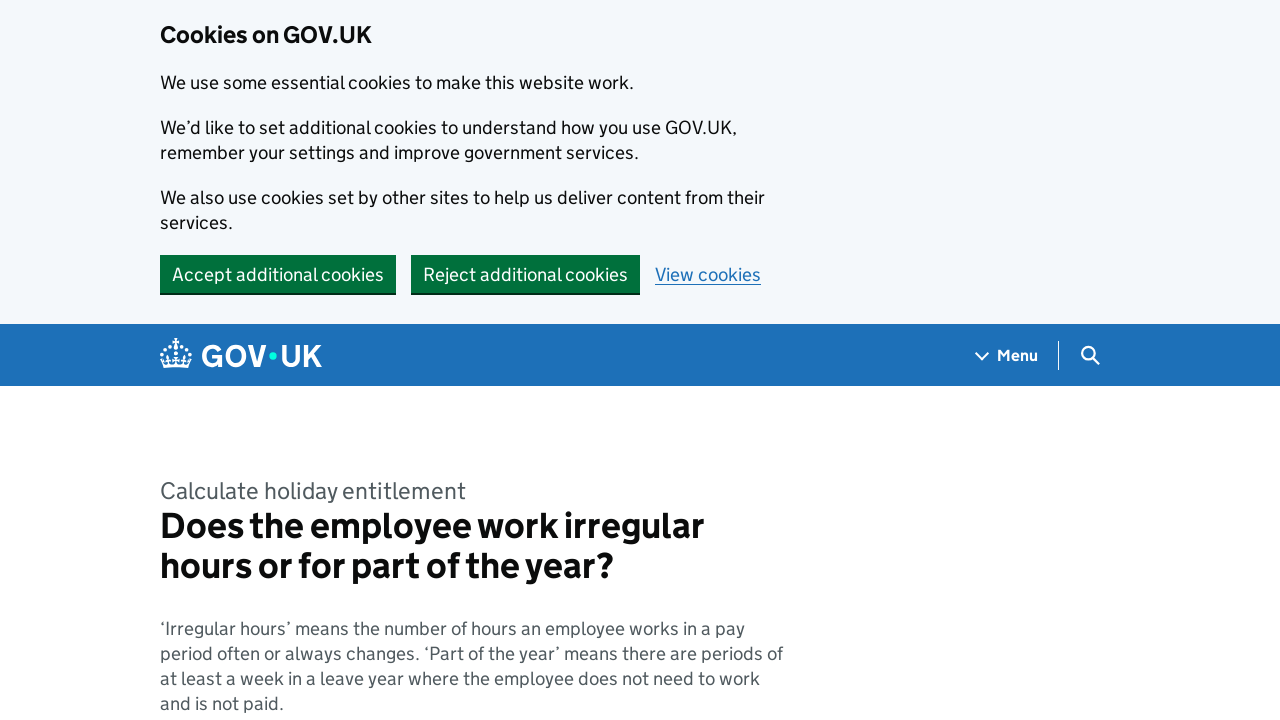

Clicked Continue button to proceed to next step of holiday entitlement calculator at (209, 360) on internal:text="Continue"i
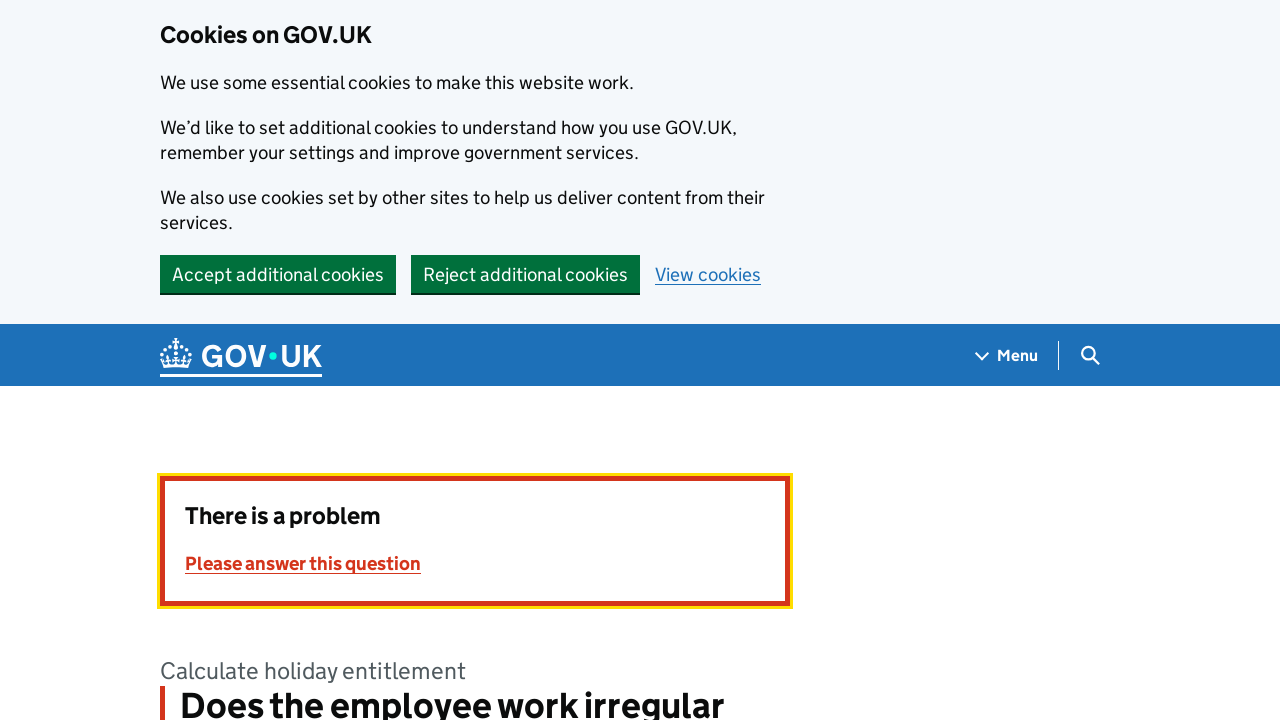

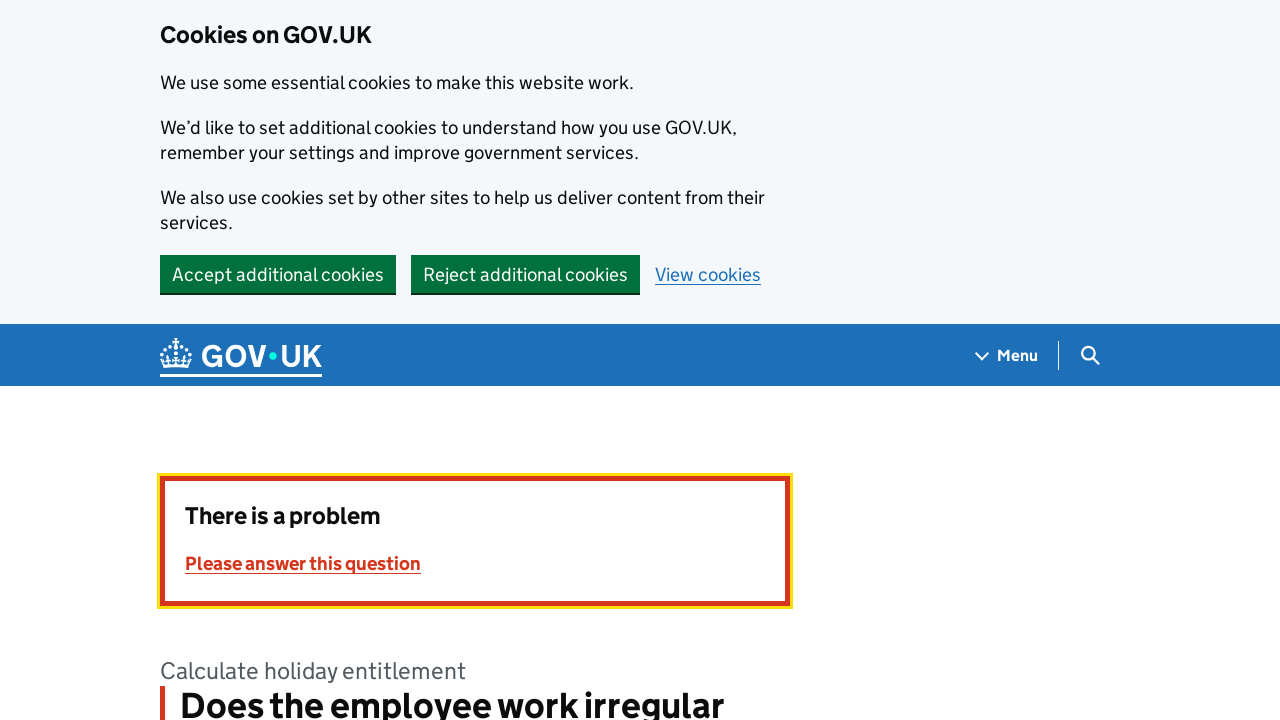